Tests multiple window handling by clicking on app store links that open new windows, switching between windows, and interacting with elements in each window before switching back to the home window.

Starting URL: http://adactinhotelapp.com/

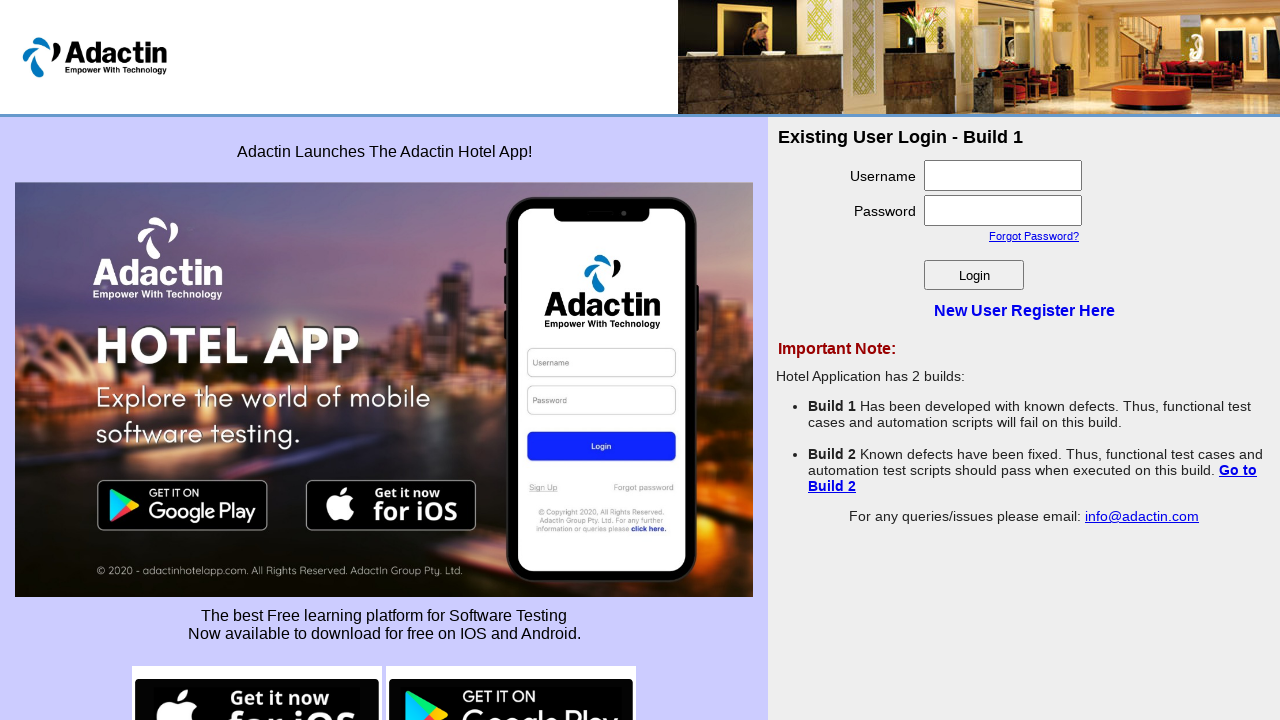

Clicked on Google Play app store link, new window opened at (511, 630) on xpath=//img[contains(@src,'google-play')]/parent::a
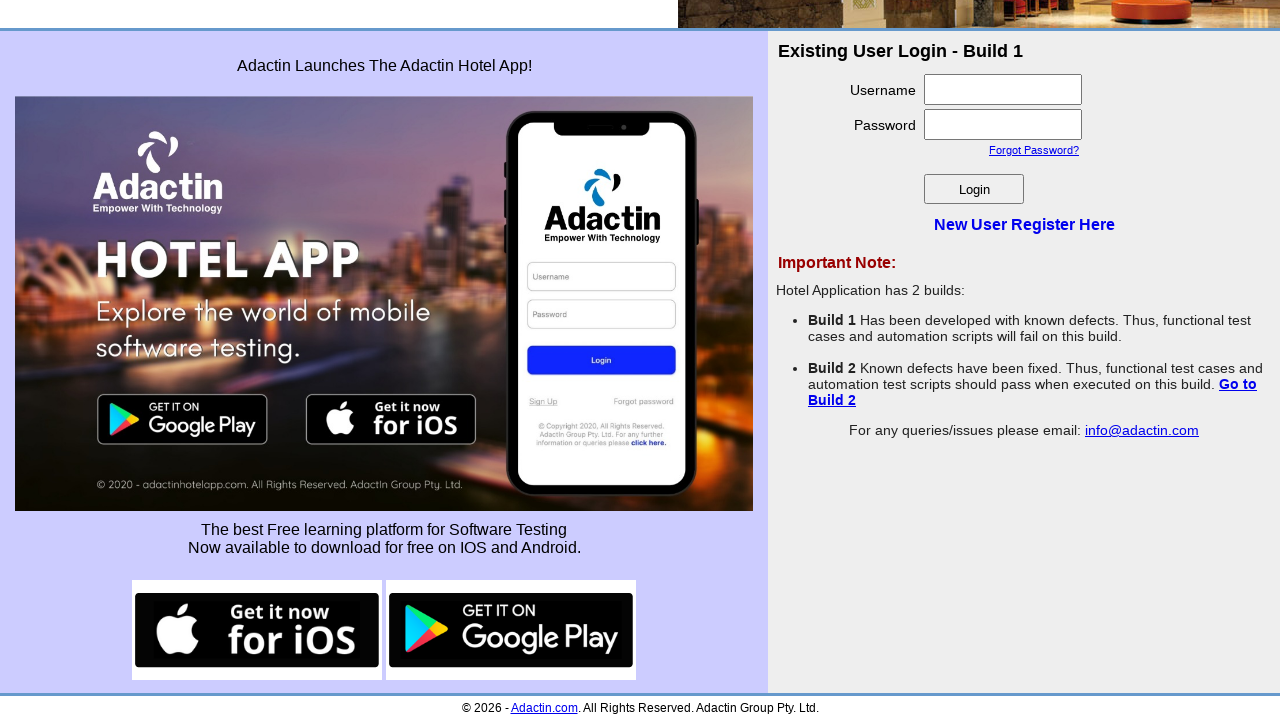

Google Play page loaded and ready
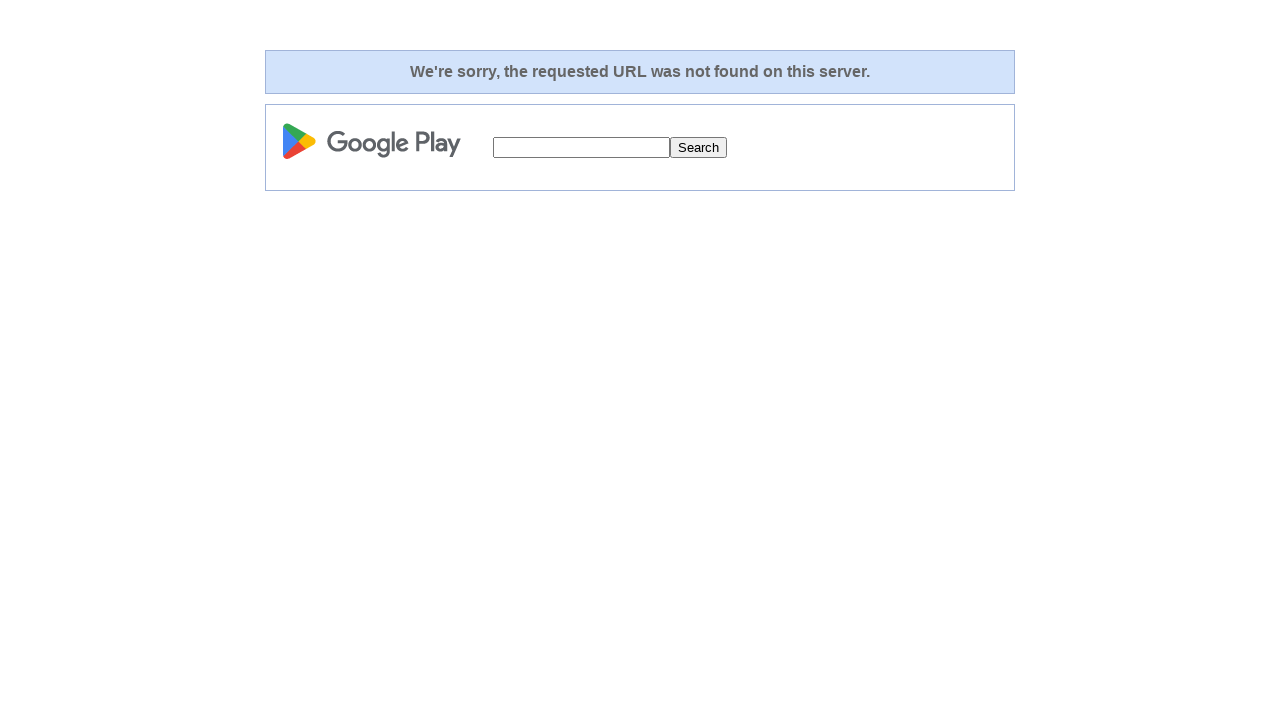

Could not find or click 'See more' link on Google Play page on //a[text()='See more']
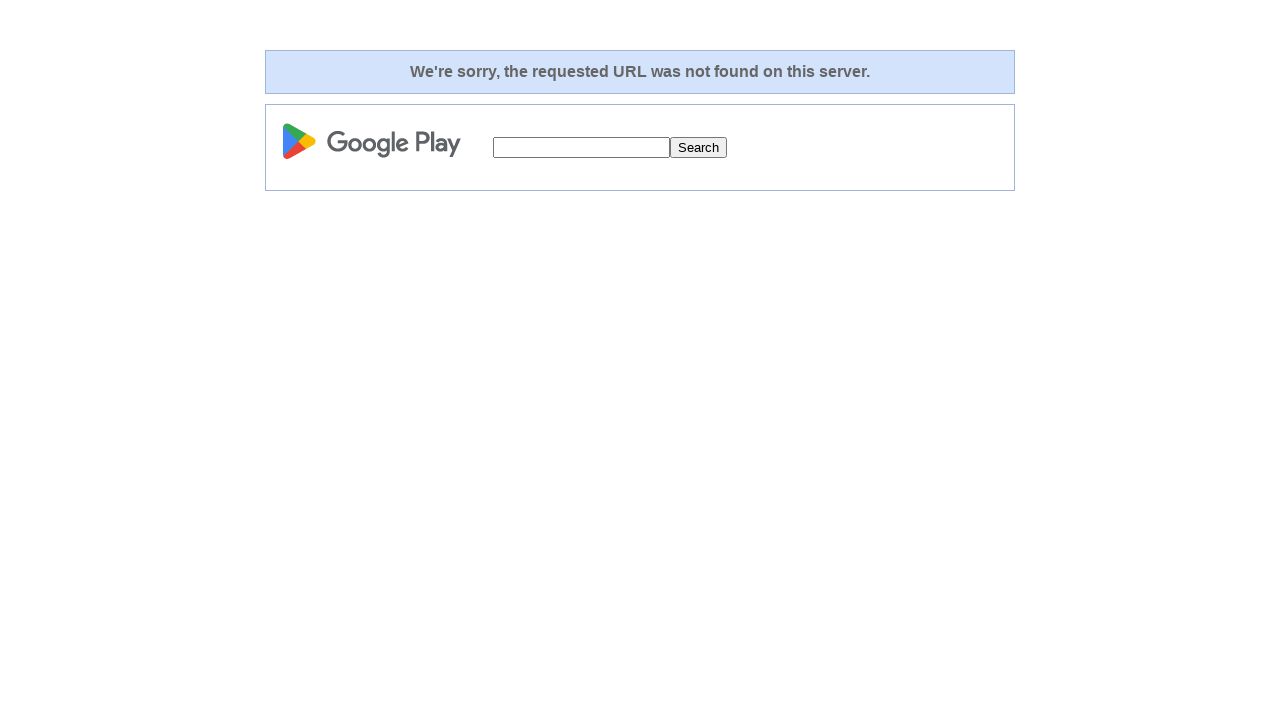

Switched back to main/home page
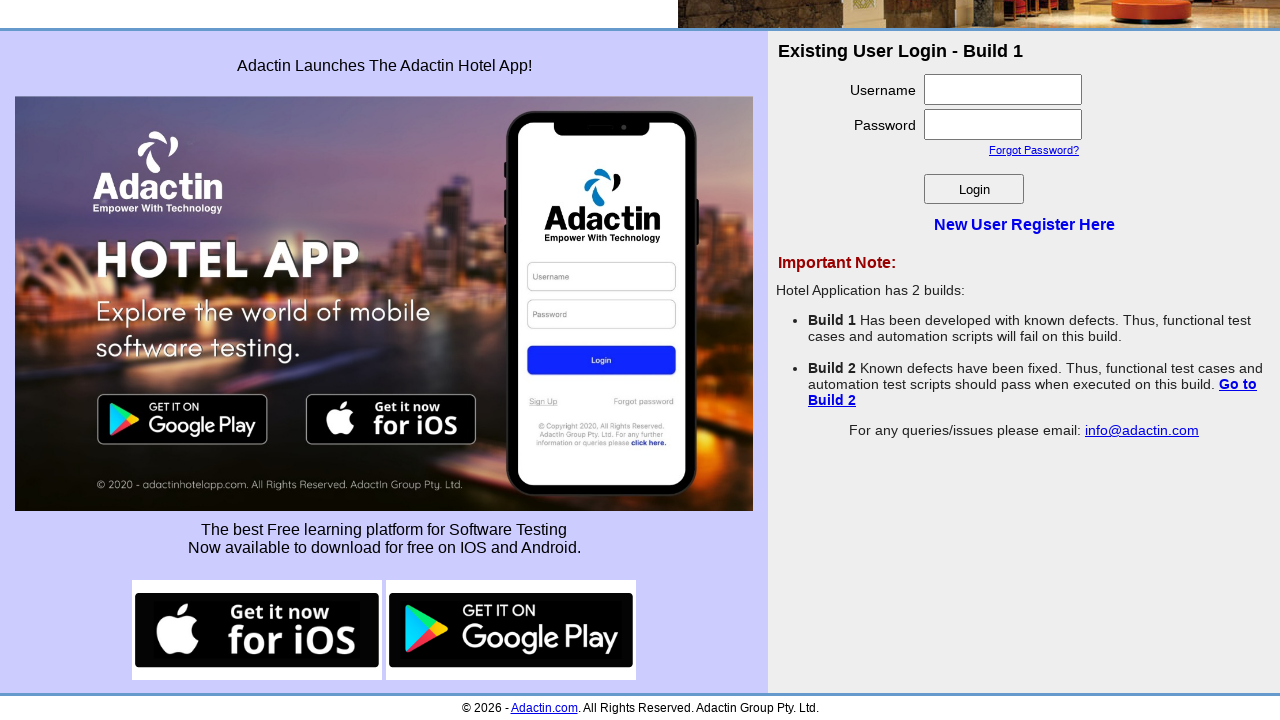

Clicked on iOS/App Store app store link, new window opened at (257, 630) on xpath=//img[contains(@src,'ios-button')]/parent::a
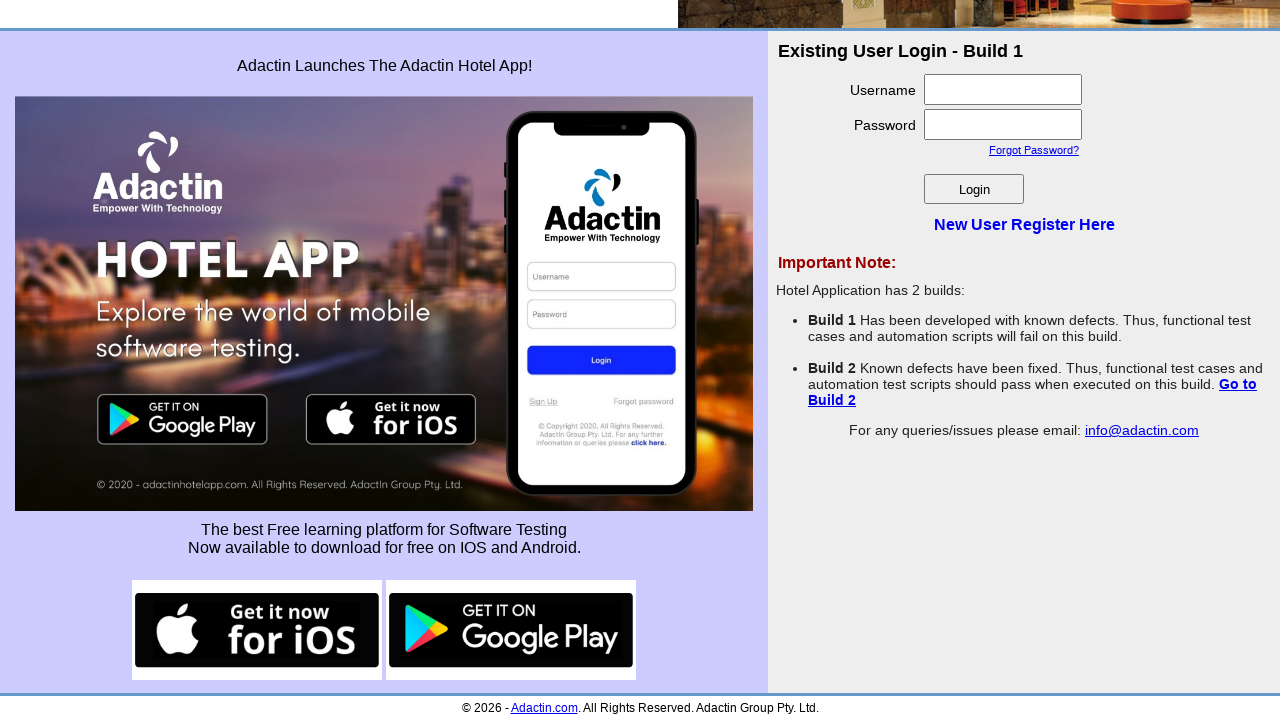

iOS/App Store page loaded and ready
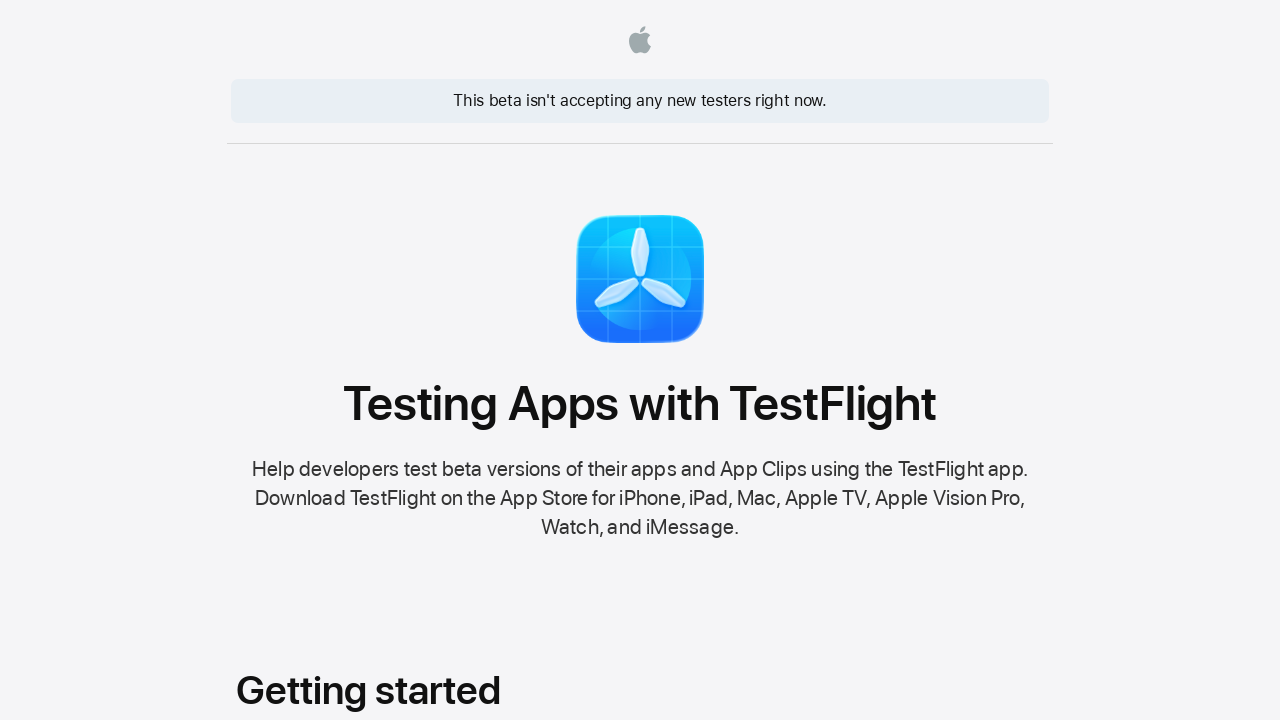

Could not find or click 'Terms of Service' link on App Store page on //a[text()='Terms of Service']
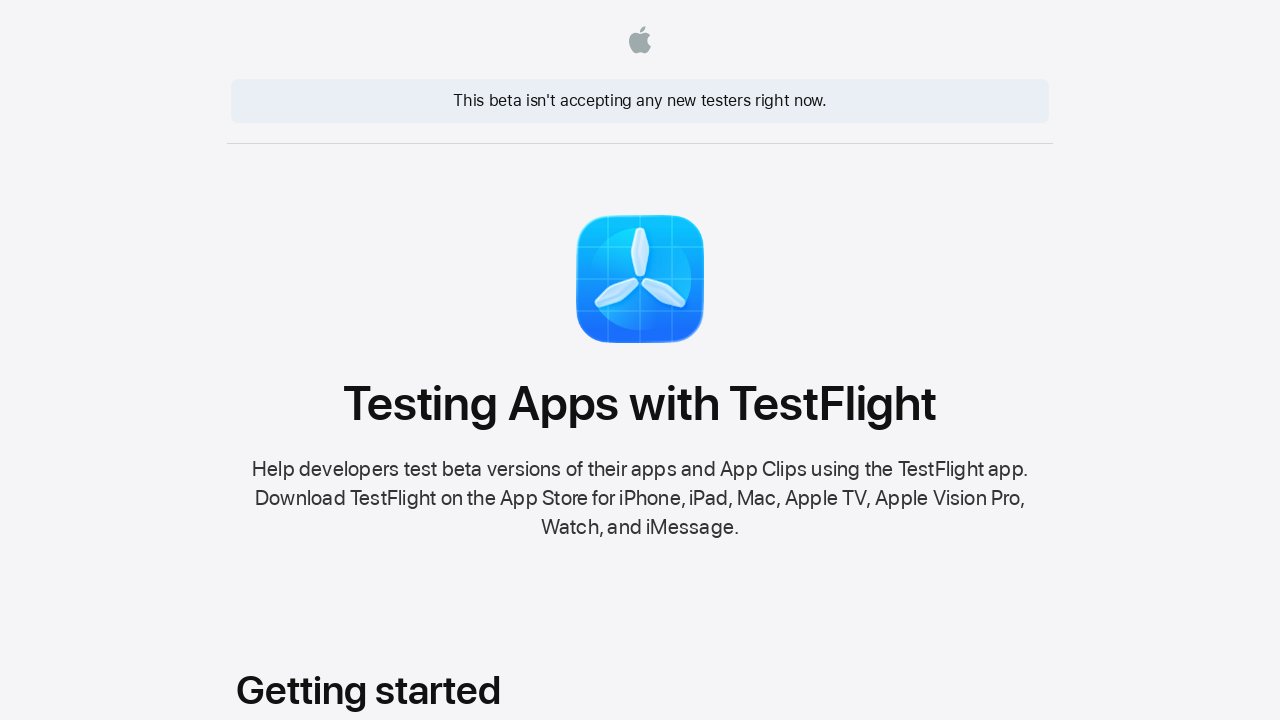

Switched back to main/home page, test completed
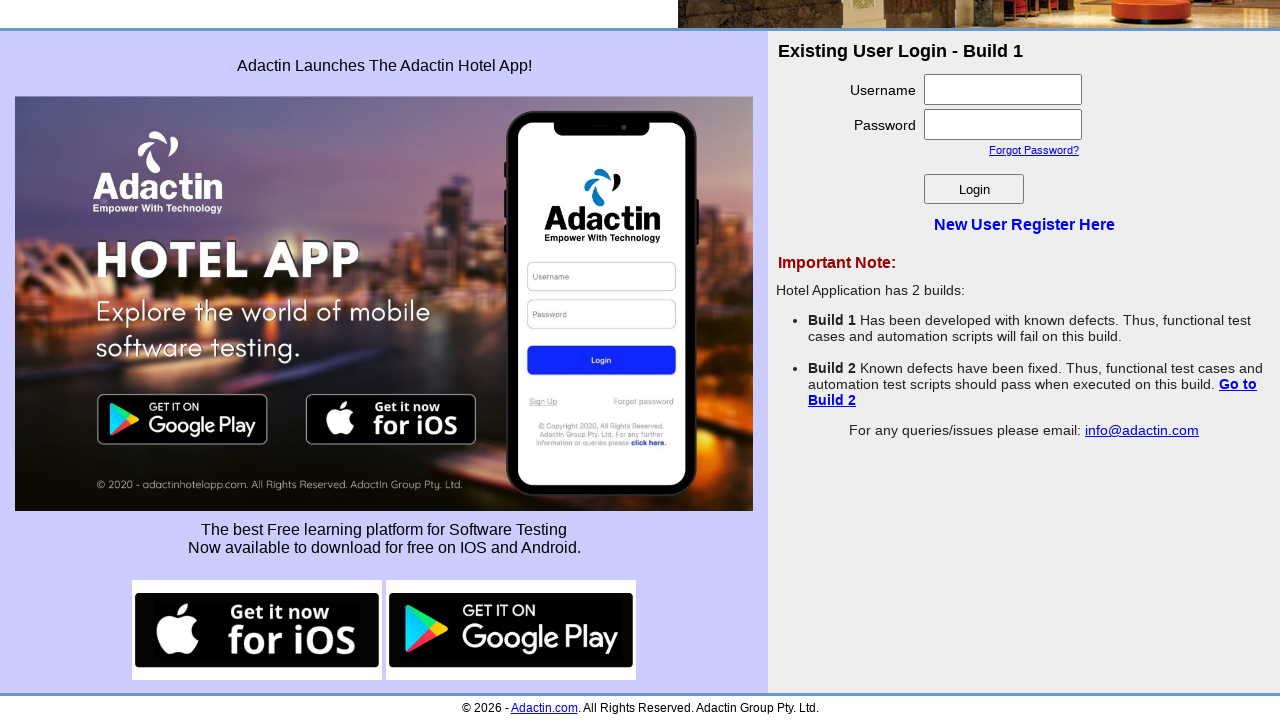

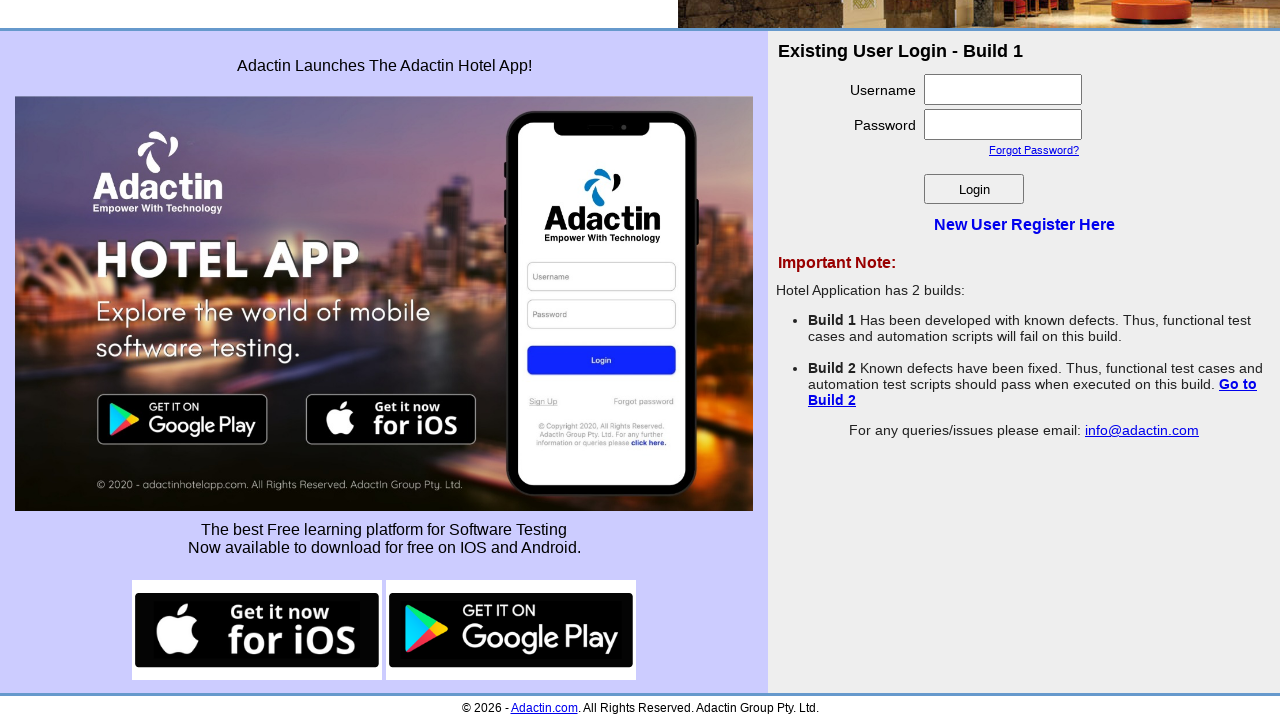